Navigates to the Selenium downloads page and clicks on the download link for the latest stable version of Selenium Server JAR file.

Starting URL: https://www.selenium.dev/downloads/

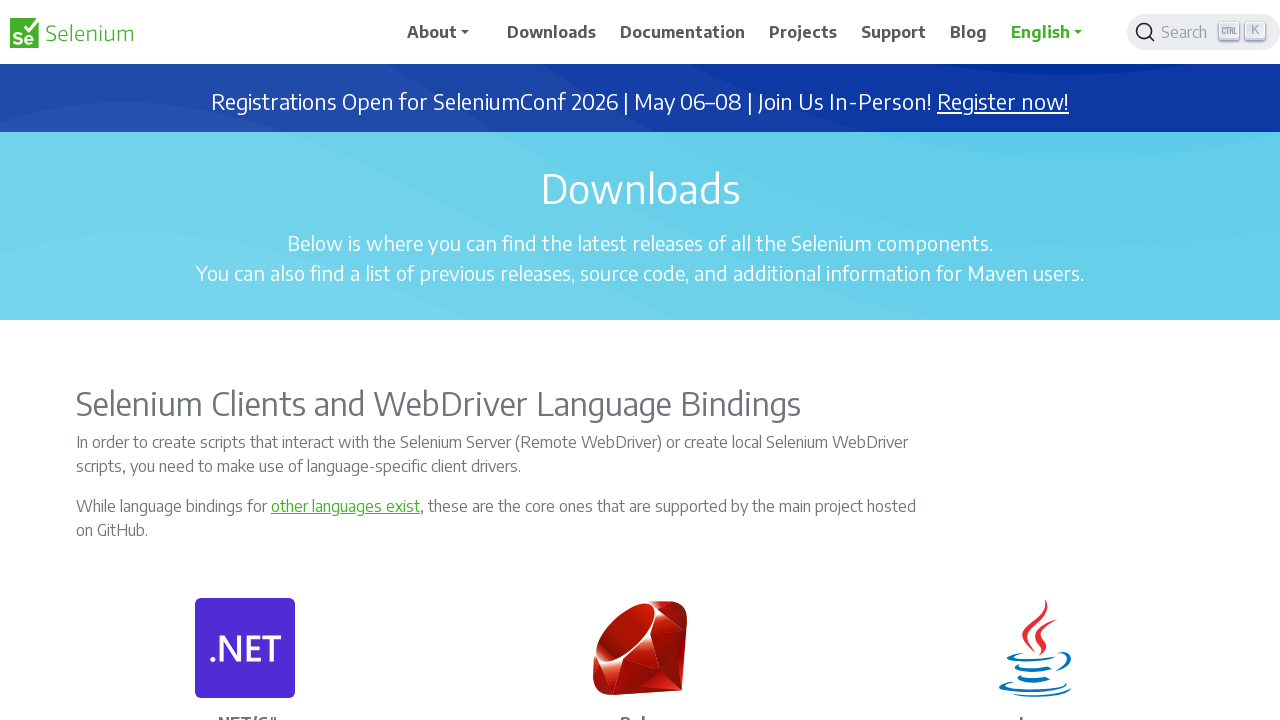

Clicked download link for latest stable Selenium Server JAR at (830, 361) on xpath=//p[normalize-space(text())='Latest stable version']/a
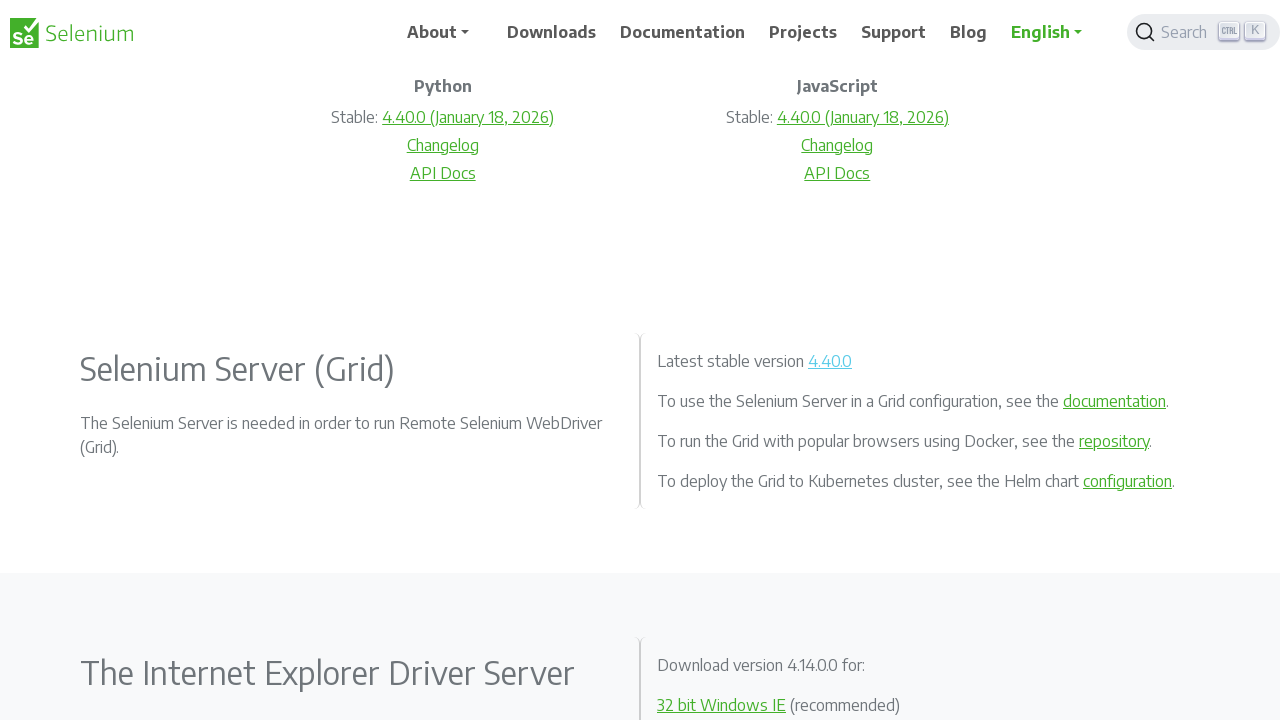

Waited 2 seconds for download to initiate
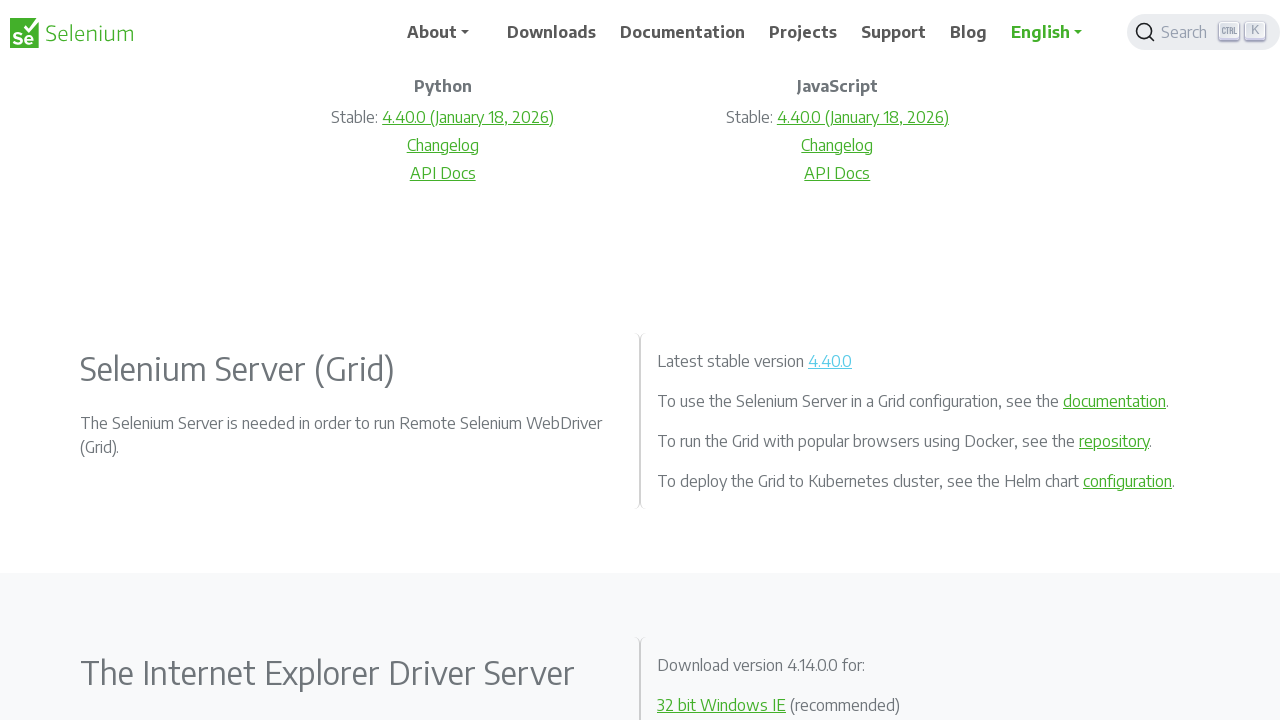

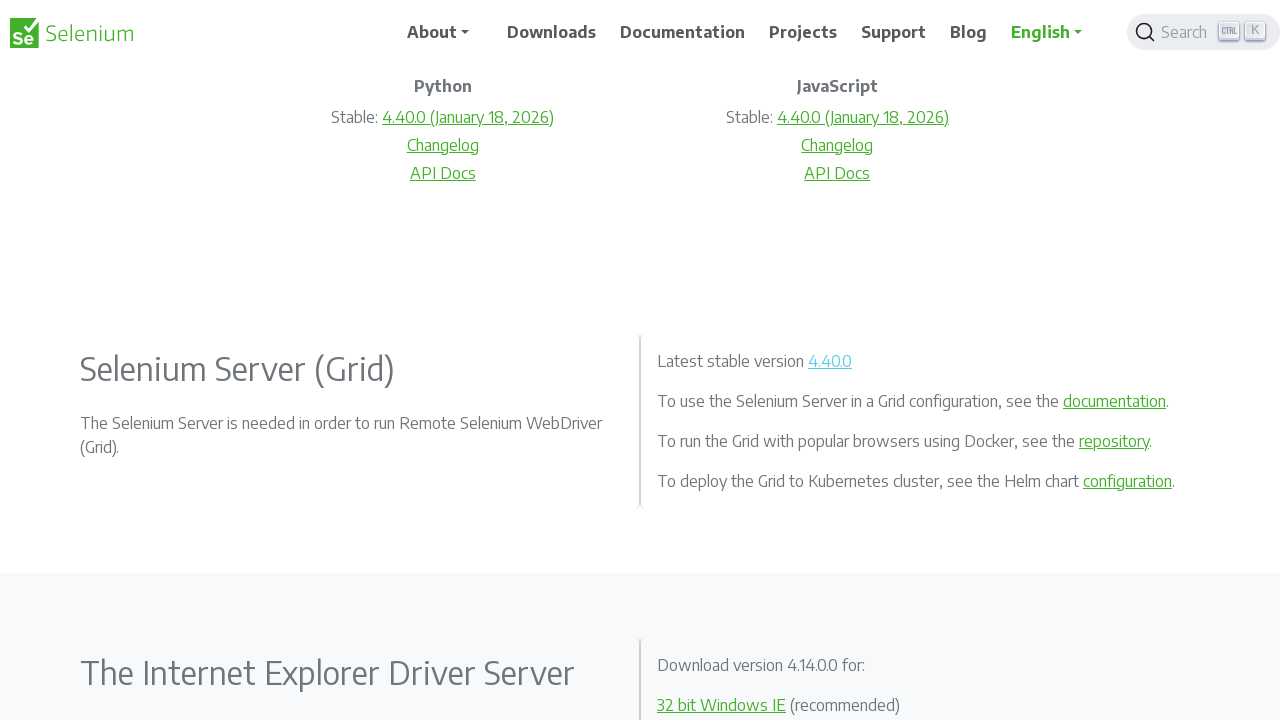